Tests accessibility, overflow, and overlap issues on the mentor page at mobile viewport (375x812)

Starting URL: https://businessinfinity.asisaga.com/mentor

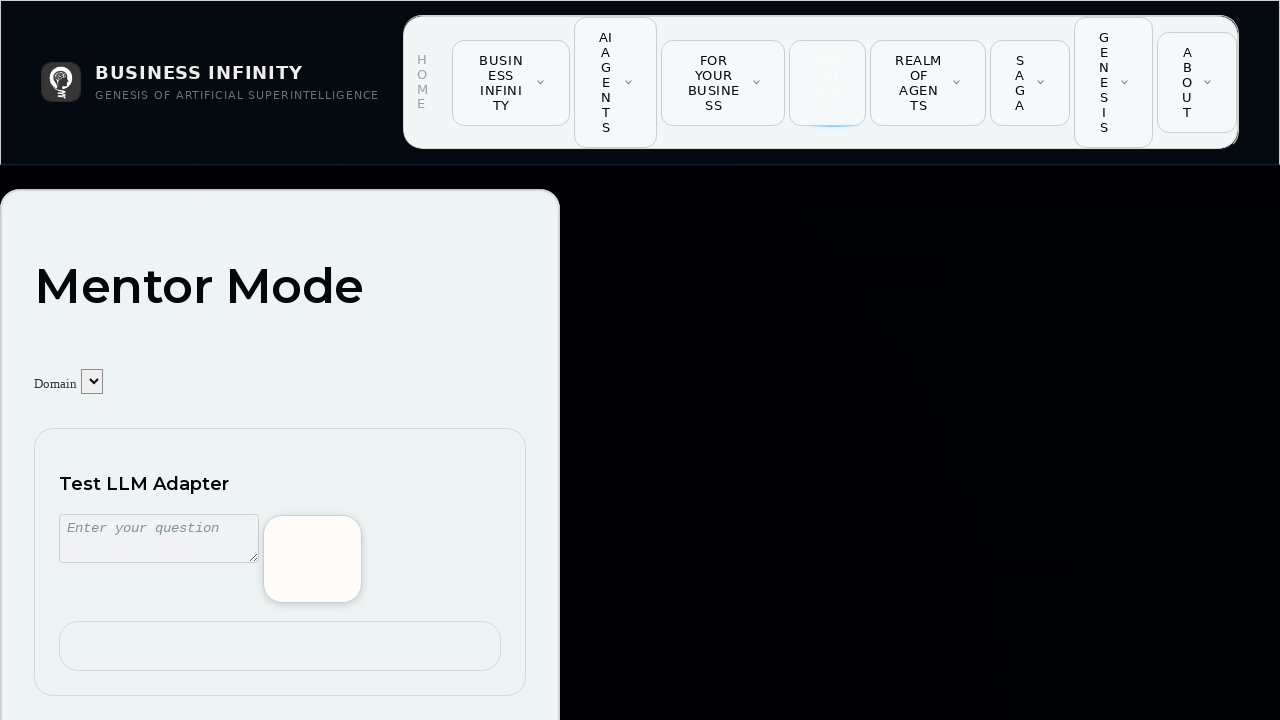

Set viewport to mobile size (375x812)
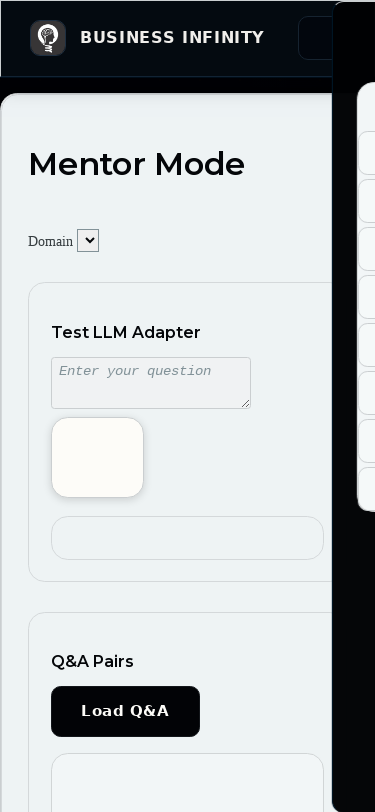

Page content loaded (domcontentloaded)
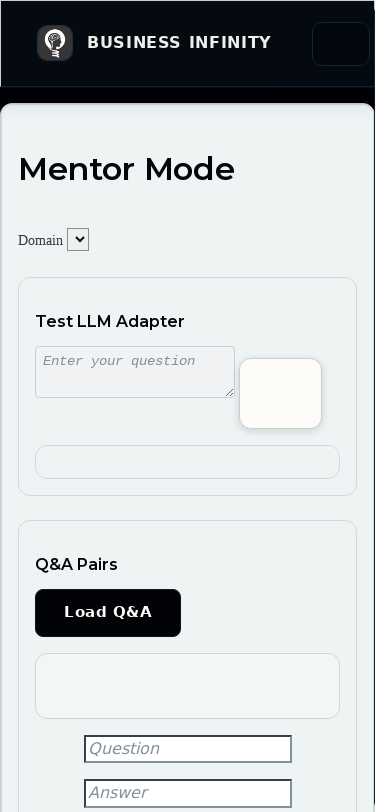

Body element is visible on mentor page
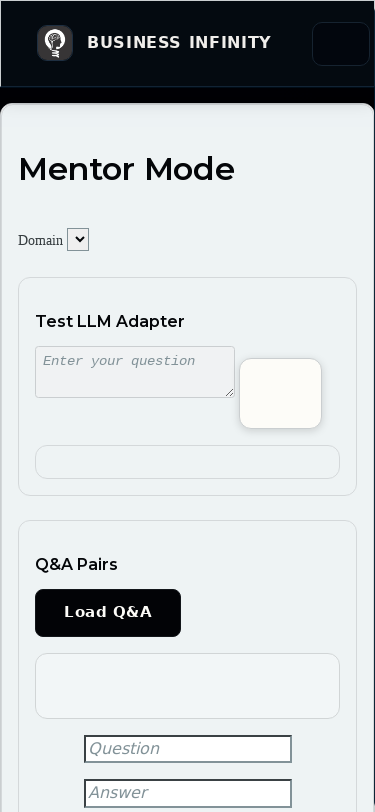

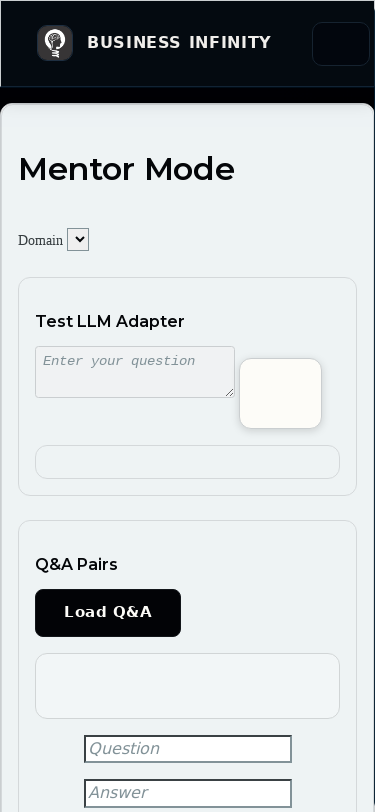